Tests A/B Testing page by clicking on the A/B Testing link and verifying the header text displays "A/B Test Control"

Starting URL: https://the-internet.herokuapp.com

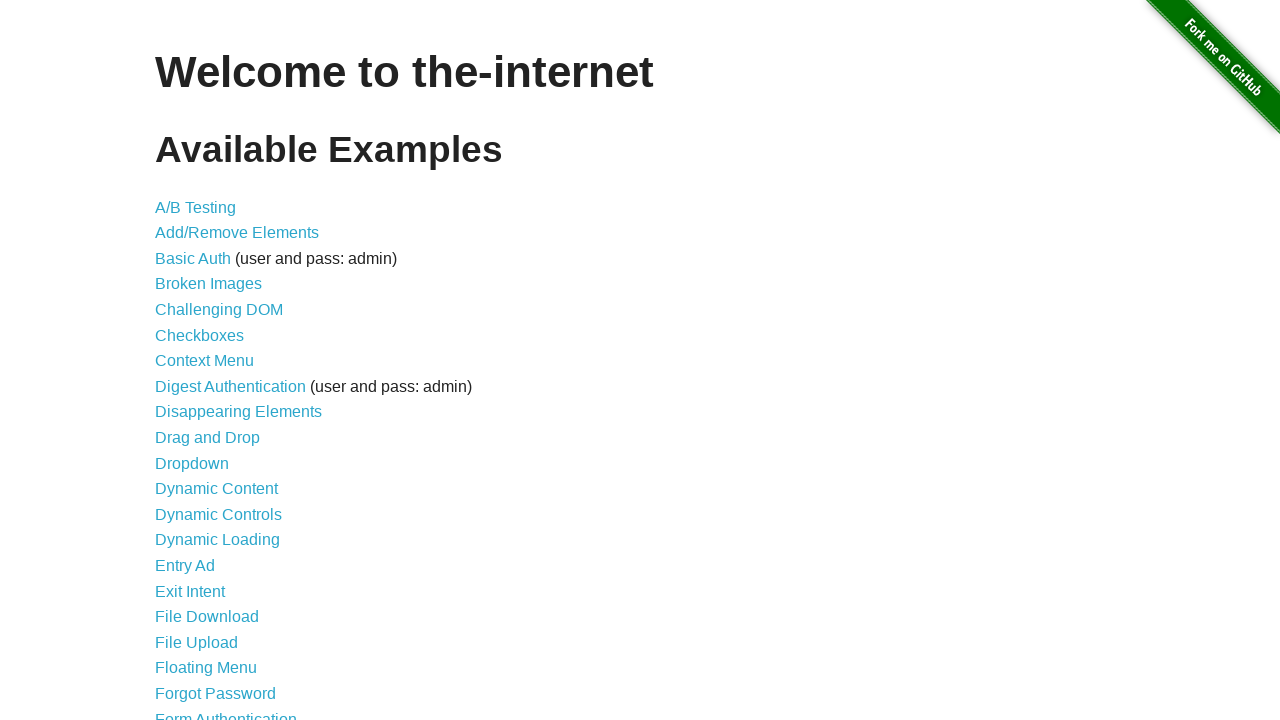

Clicked on A/B Testing link at (196, 207) on text="A/B Testing"
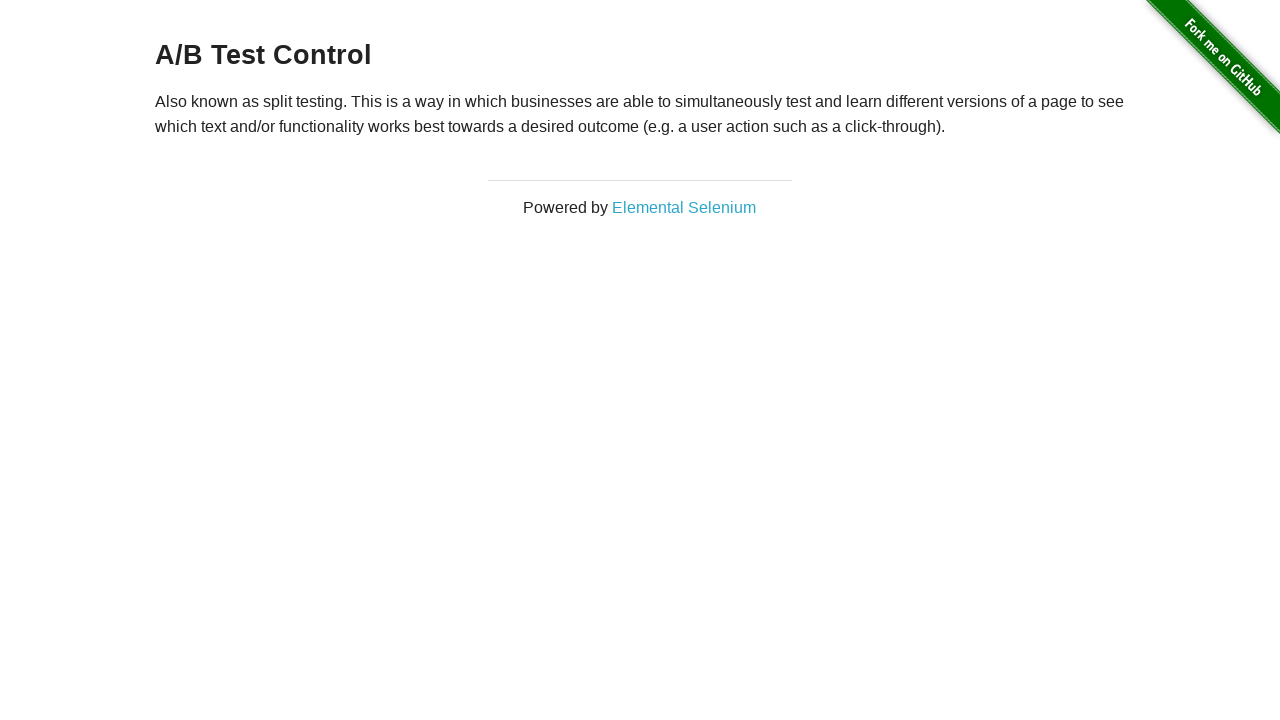

Retrieved header text content
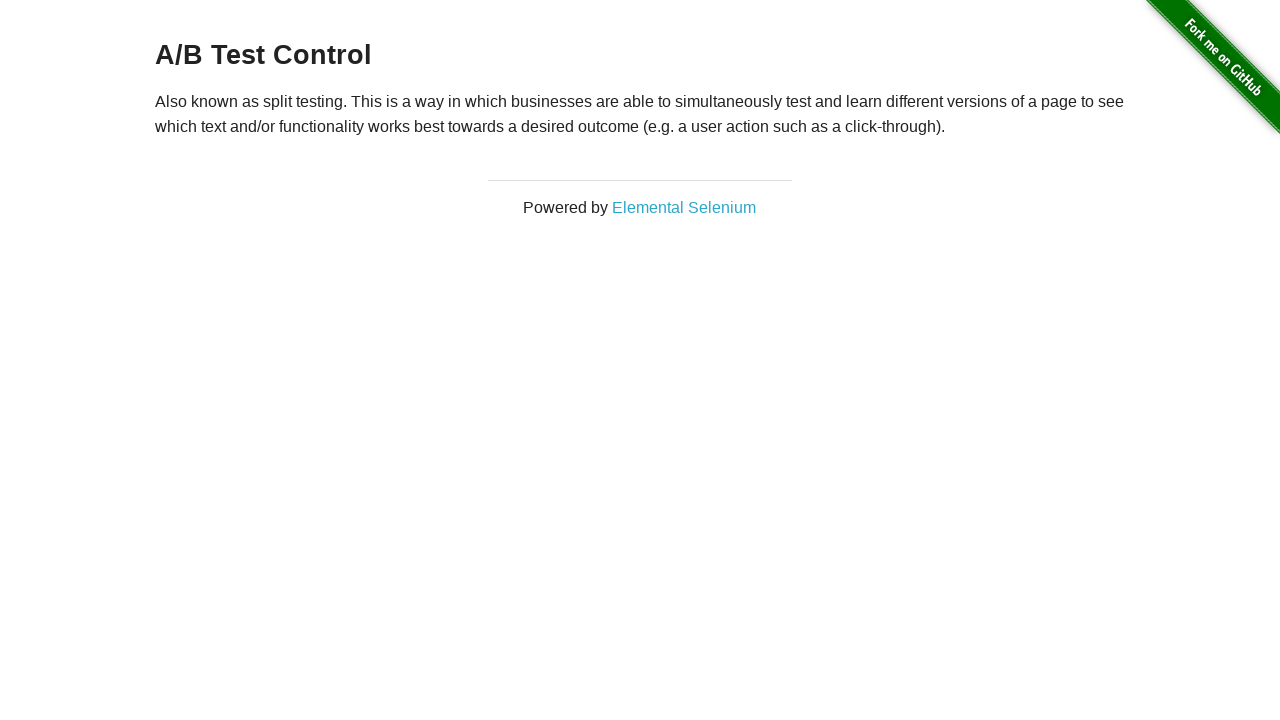

Verified header text displays 'A/B Test Control'
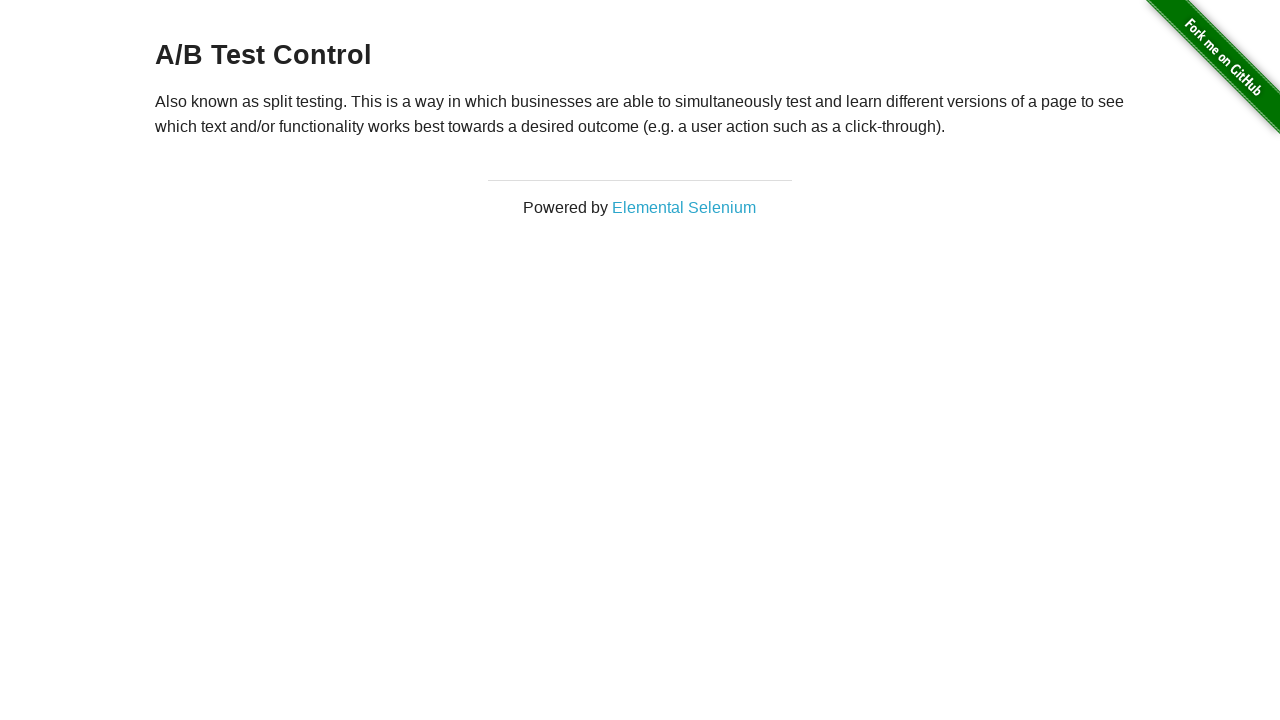

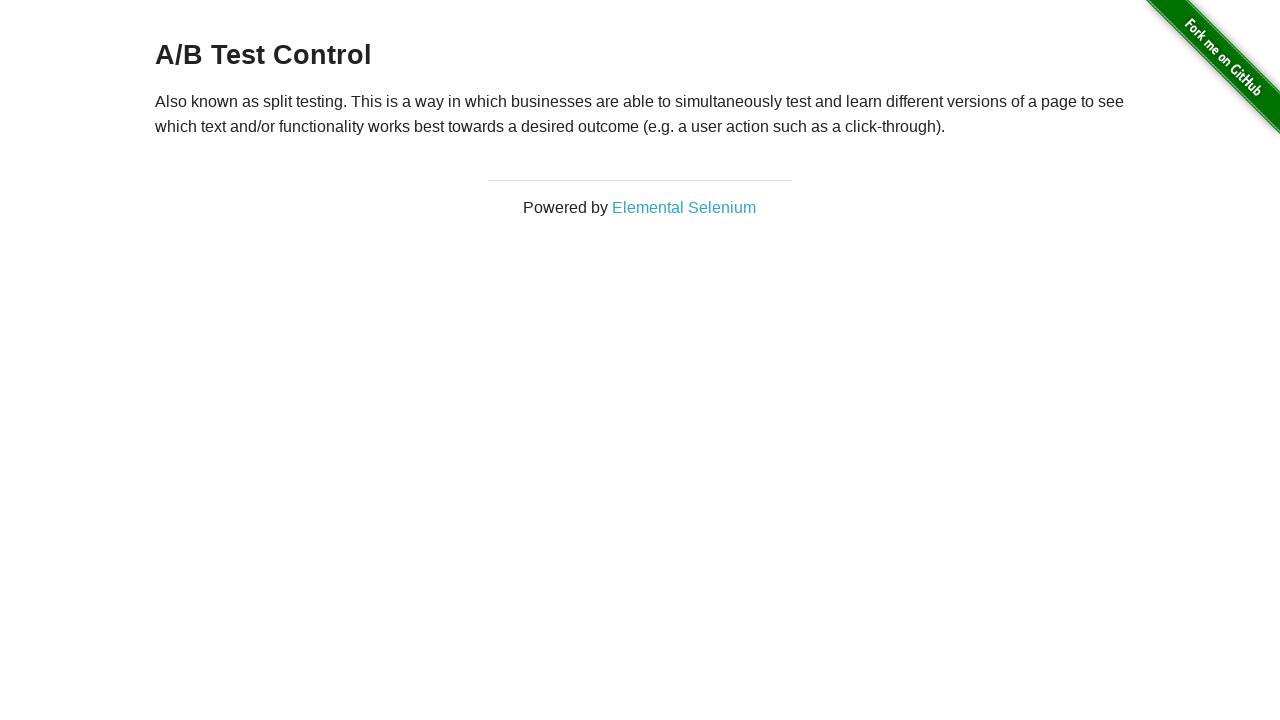